Navigates to an automation practice page and verifies the presence of links in the footer section

Starting URL: https://rahulshettyacademy.com/AutomationPractice/

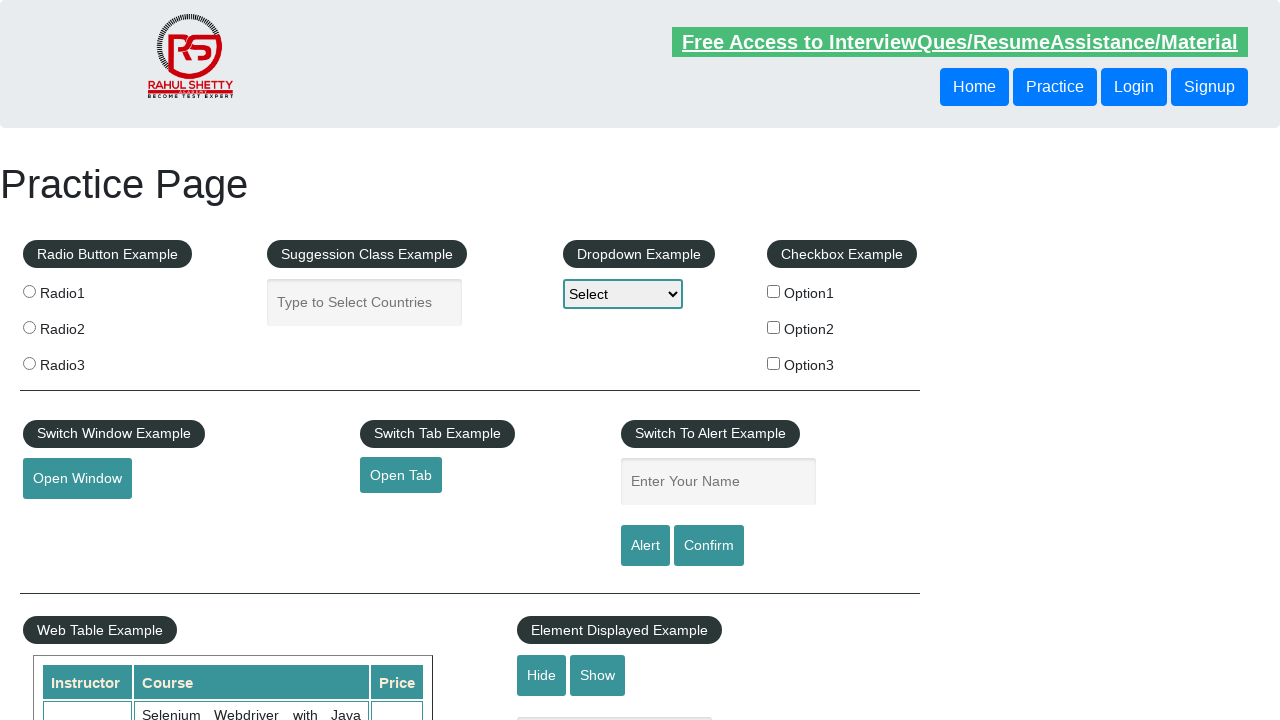

Waited for footer section (#gf-BIG) to load
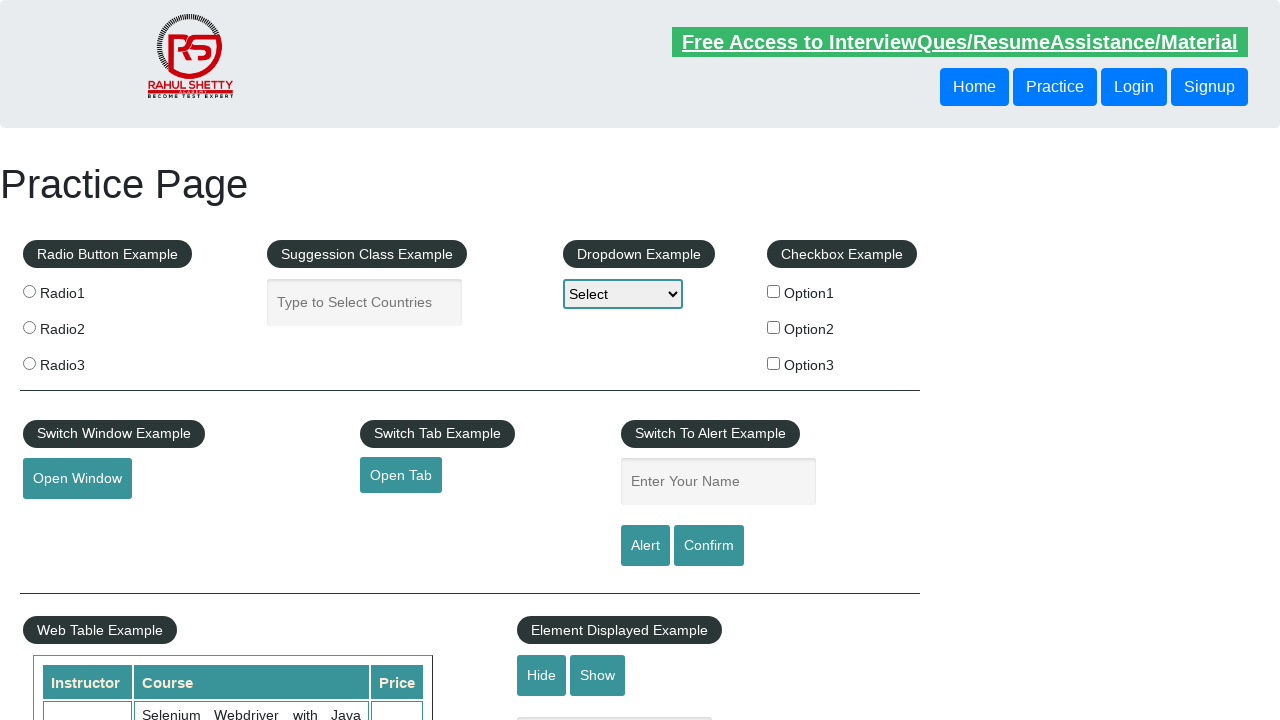

Retrieved all links on page: 27 total links
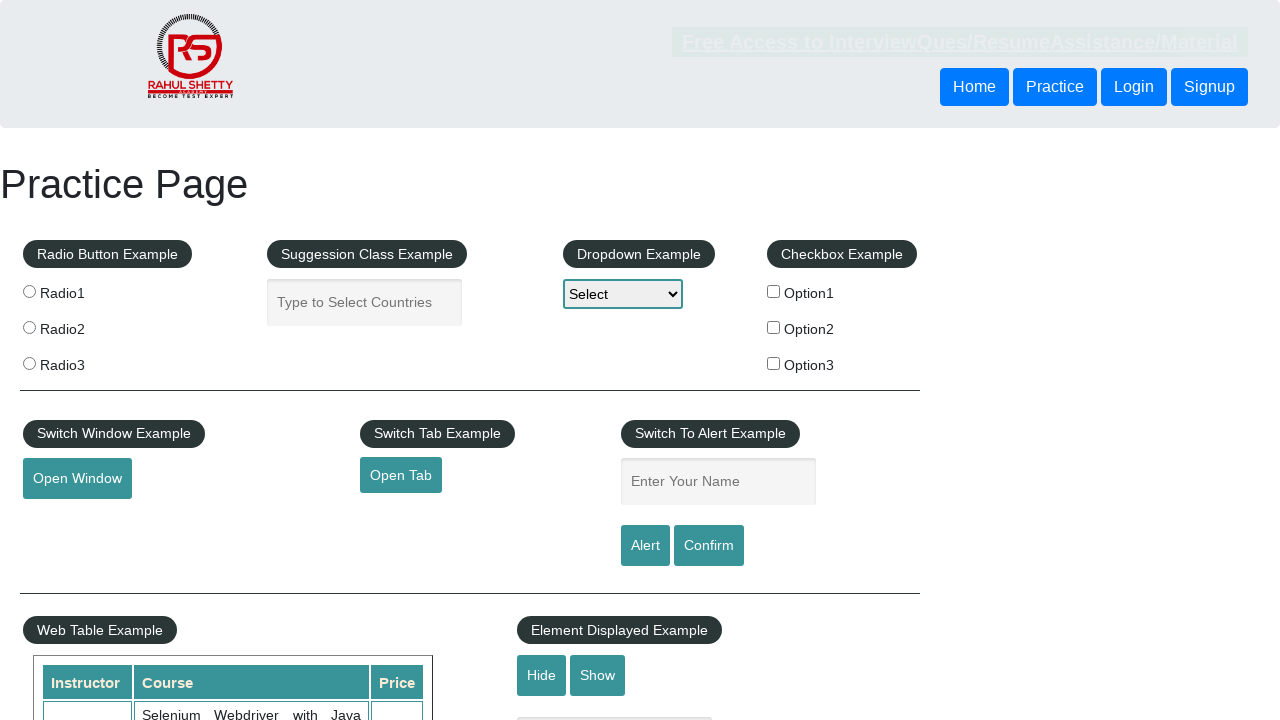

Located footer section element
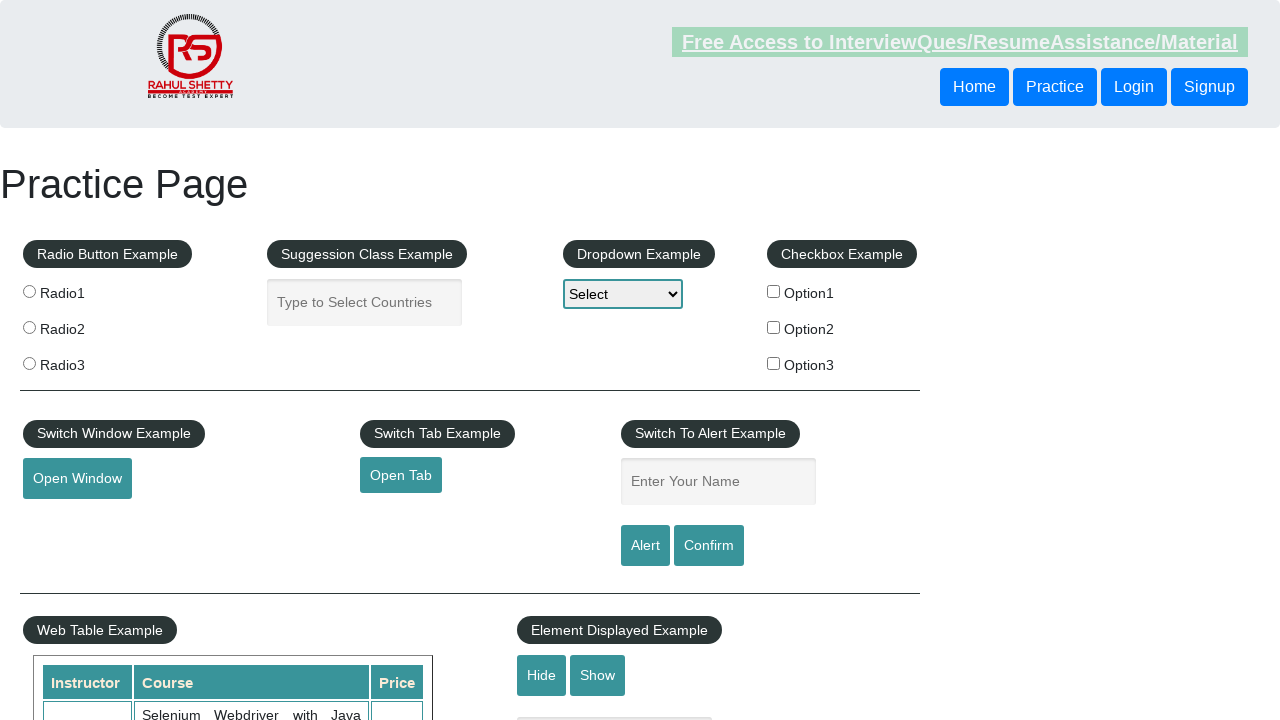

Retrieved footer links: 20 links found in footer
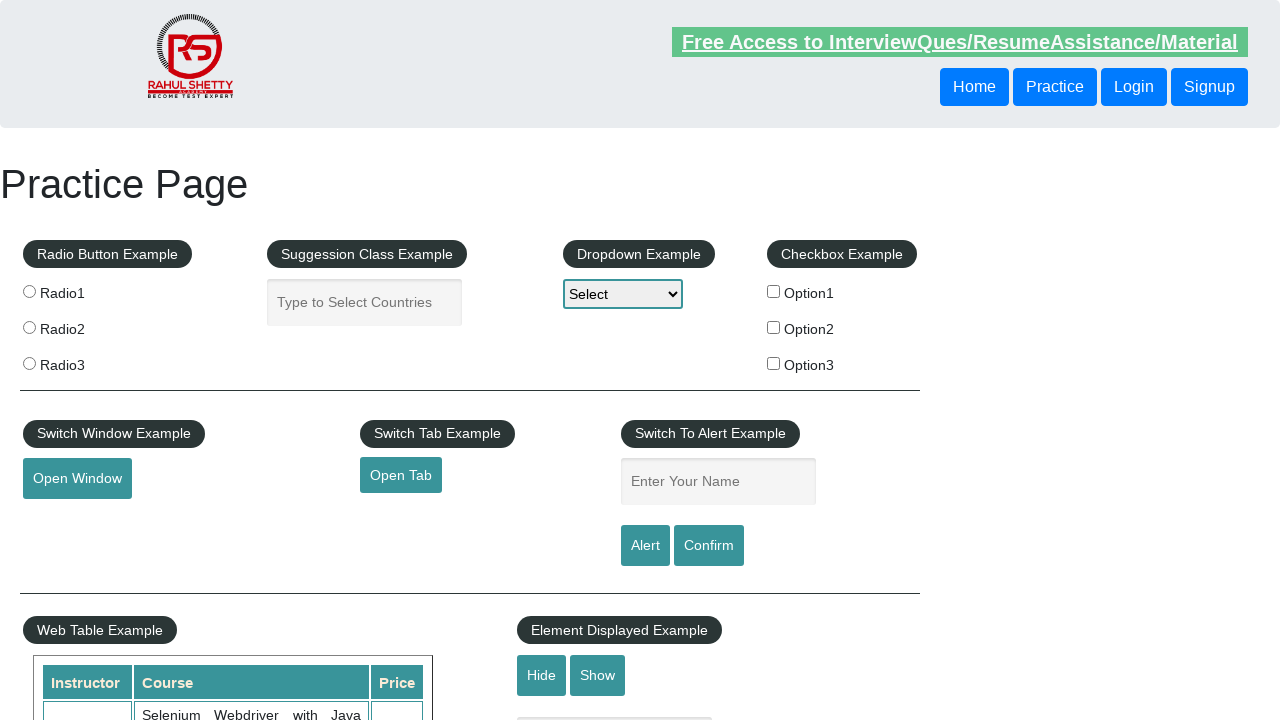

Retrieved footer list links: 20 links in footer list items
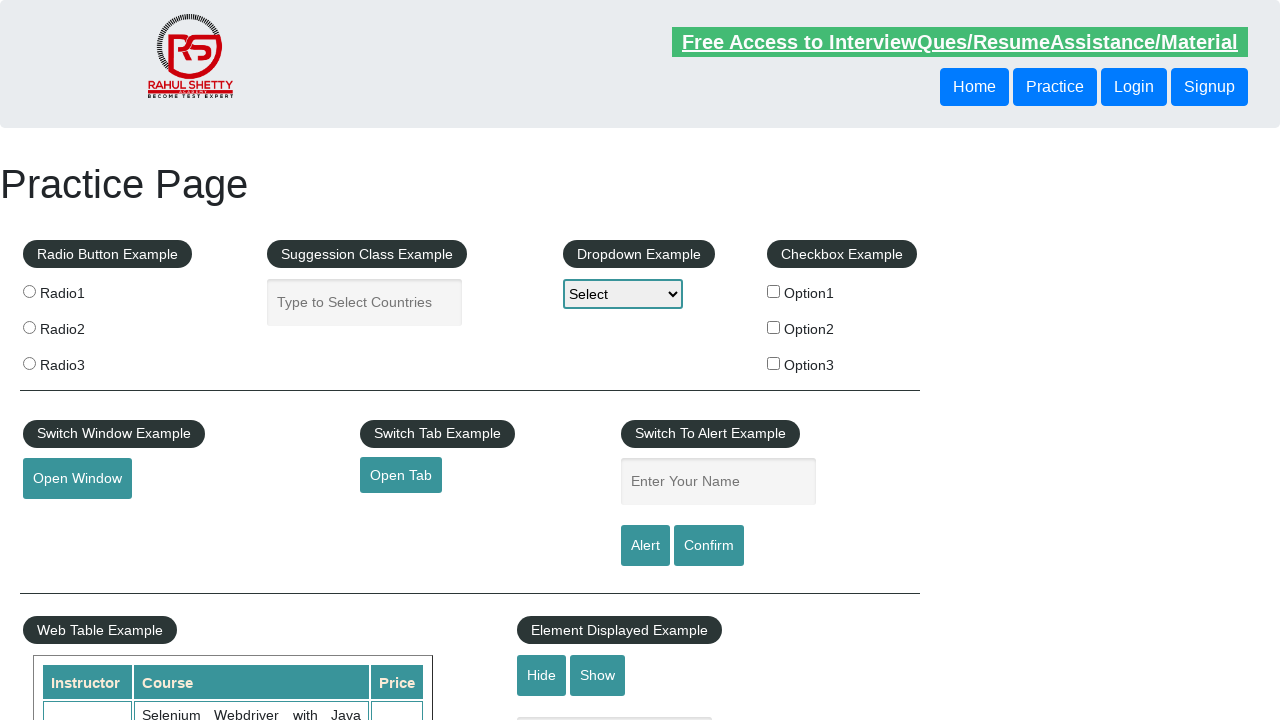

Verified footer link: 'Discount Coupons' with href '#'
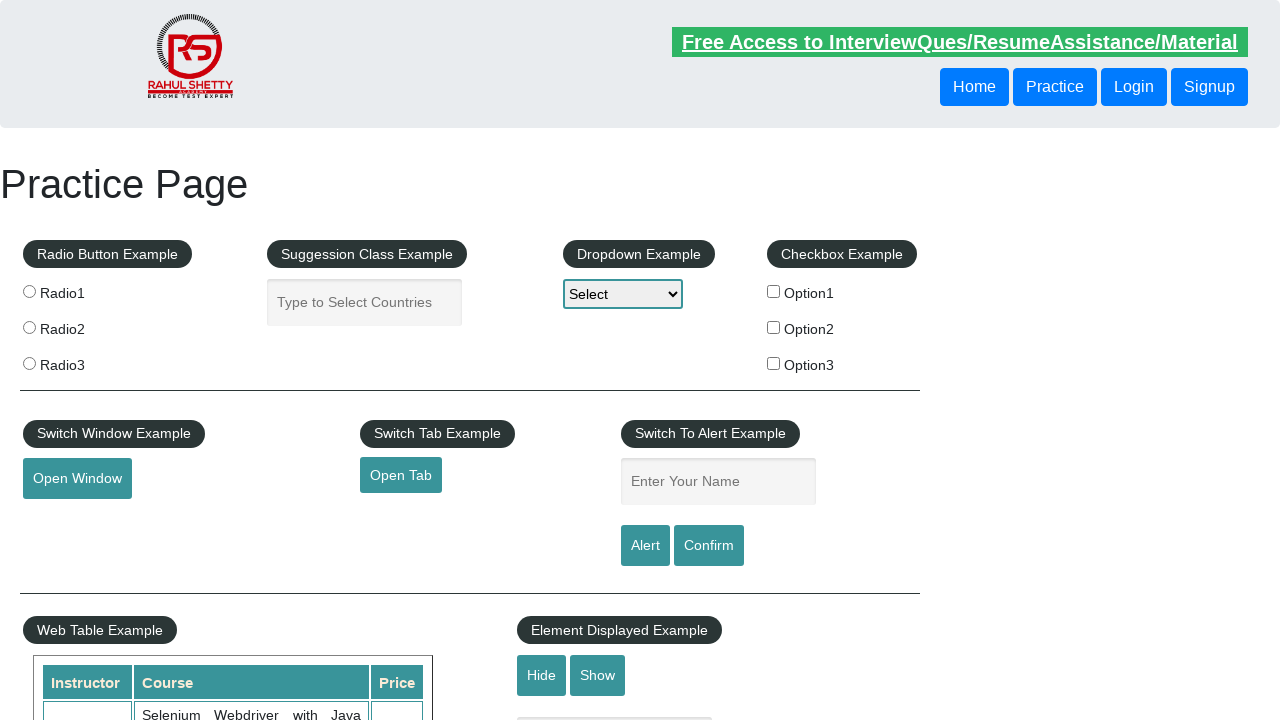

Verified footer link: 'REST API' with href 'http://www.restapitutorial.com/'
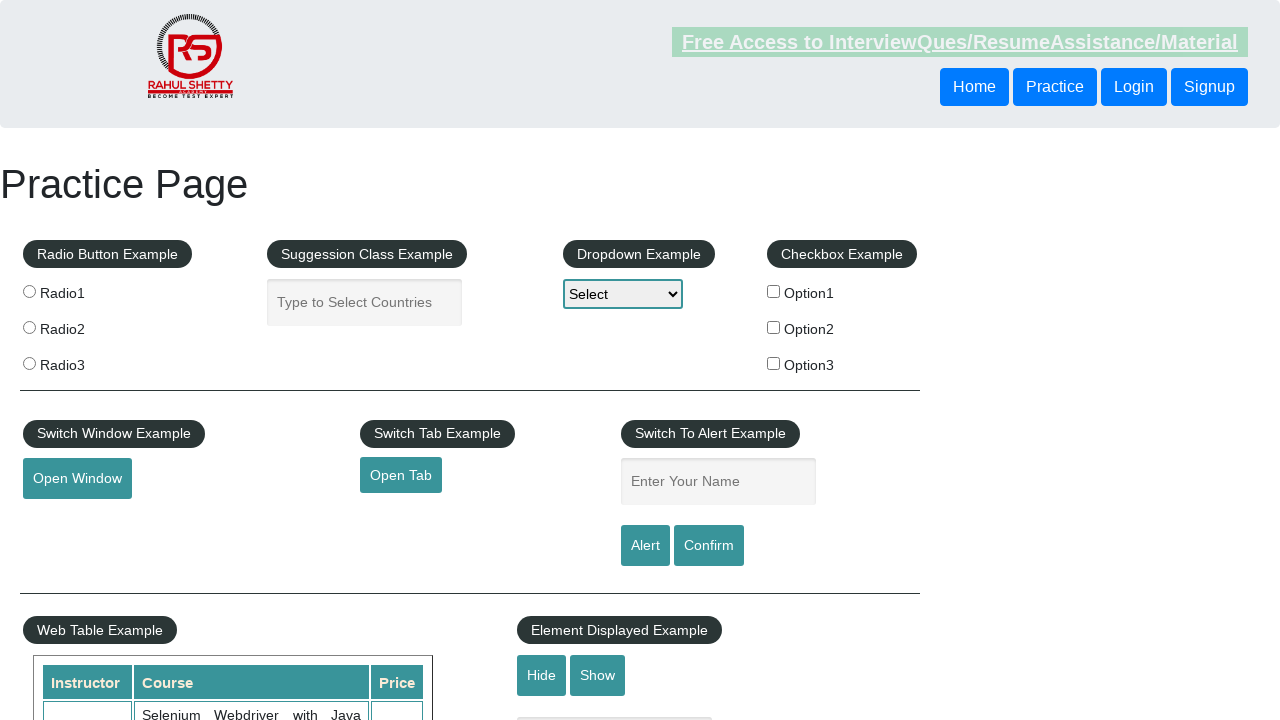

Verified footer link: 'SoapUI' with href 'https://www.soapui.org/'
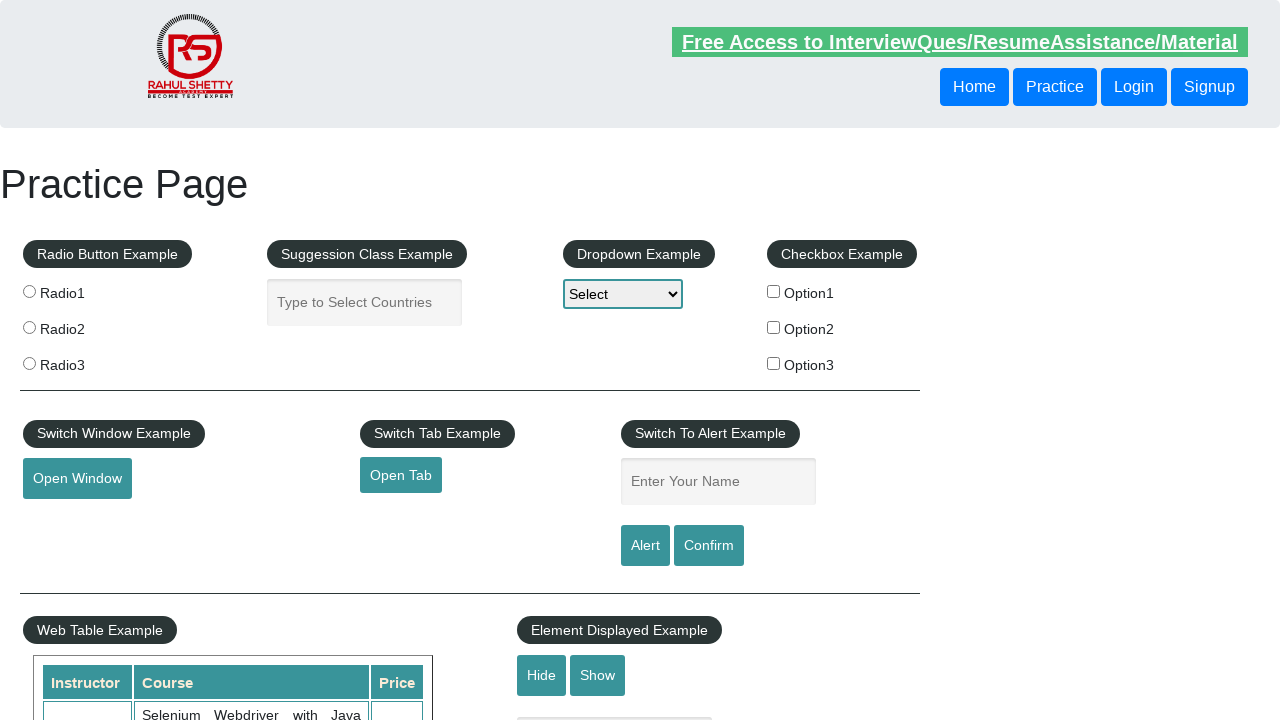

Verified footer link: 'Appium' with href 'https://courses.rahulshettyacademy.com/p/appium-tutorial'
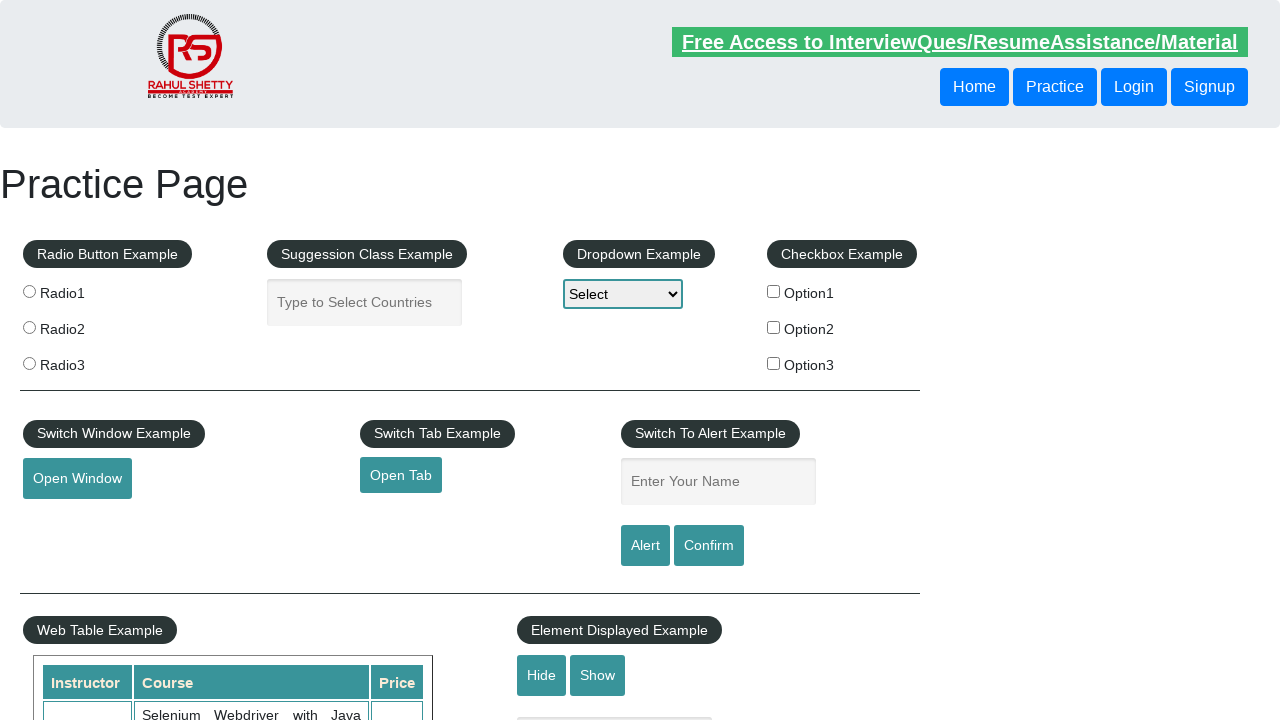

Verified footer link: 'JMeter' with href 'https://jmeter.apache.org/'
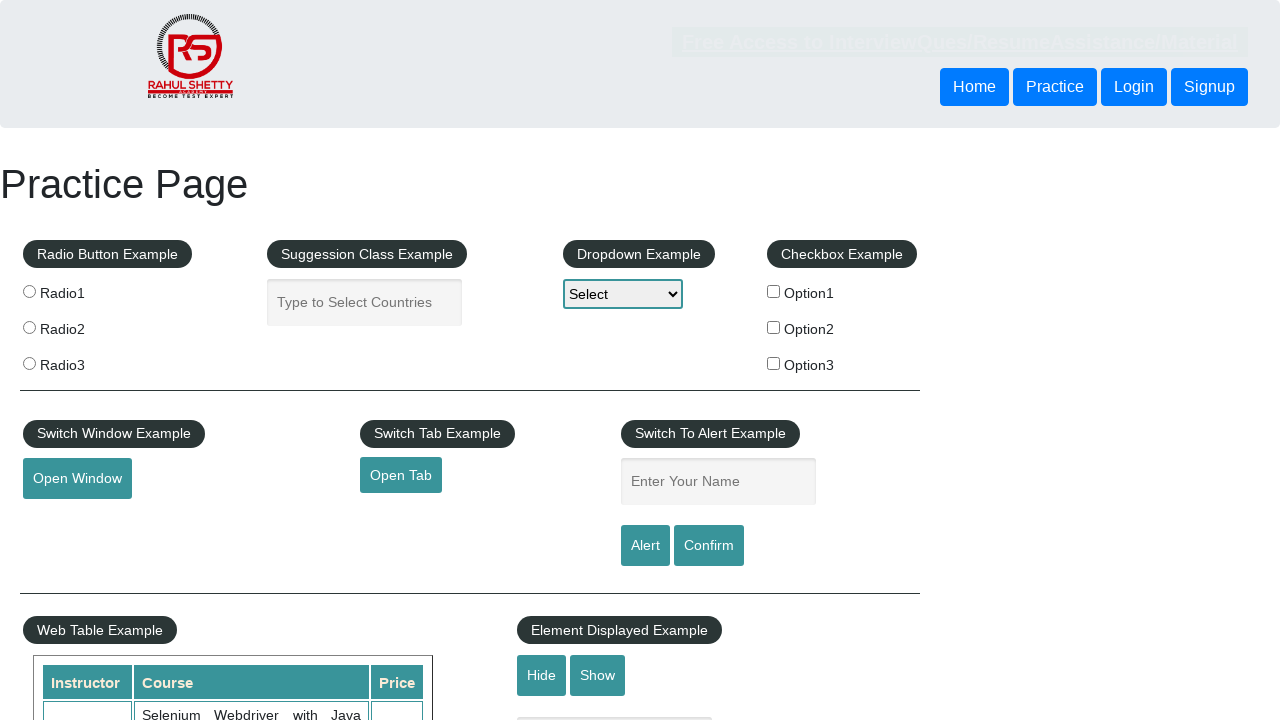

Verified footer link: 'Latest News' with href '#'
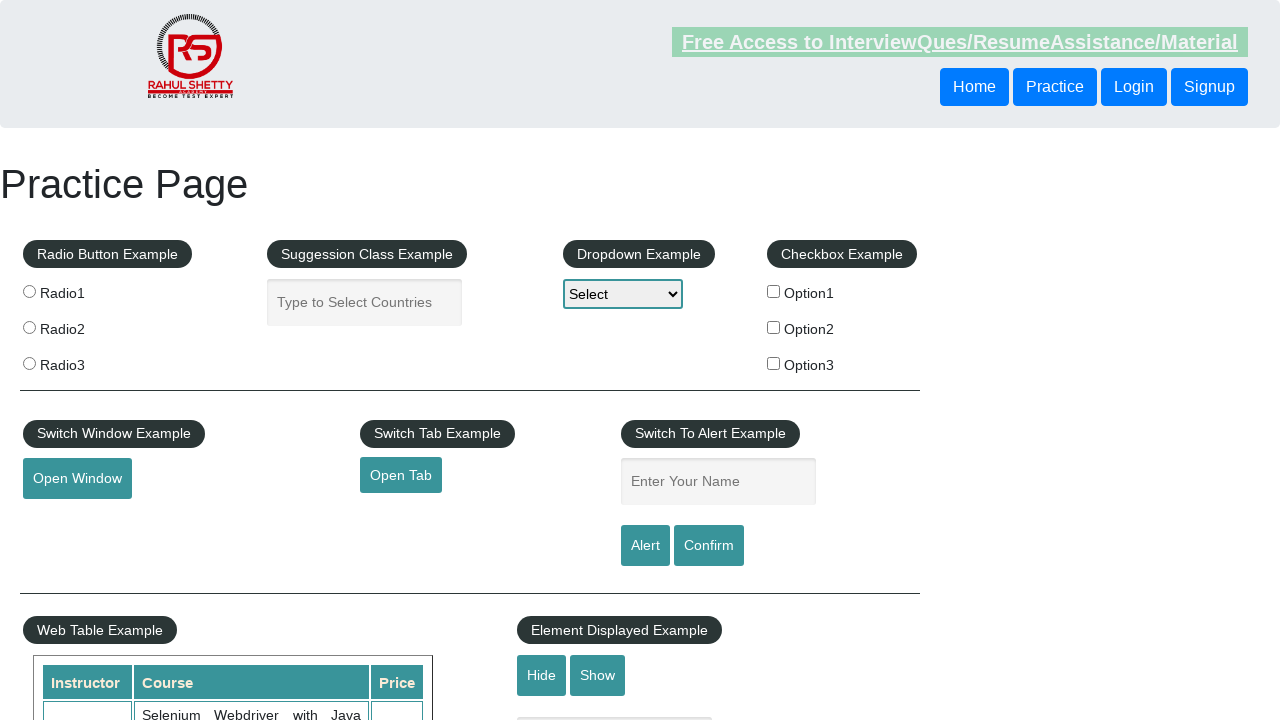

Verified footer link: 'Broken Link' with href 'https://rahulshettyacademy.com/brokenlink'
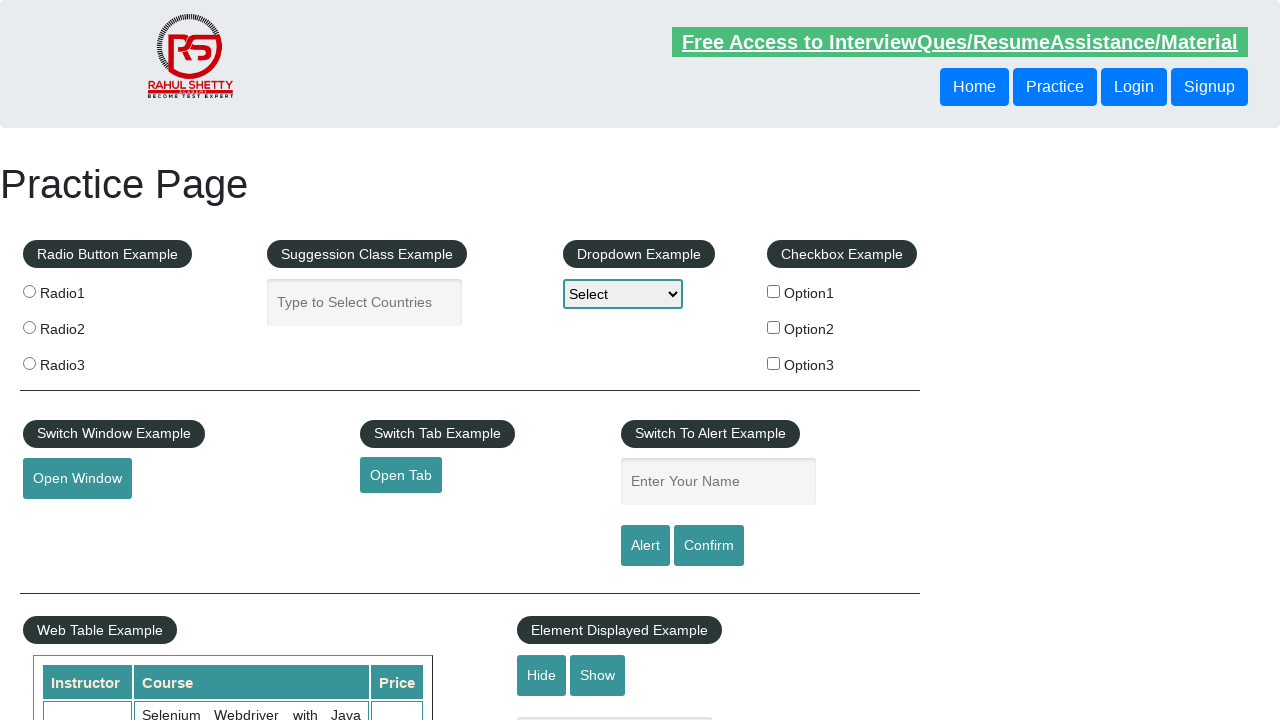

Verified footer link: 'Dummy Content for Testing.' with href '#'
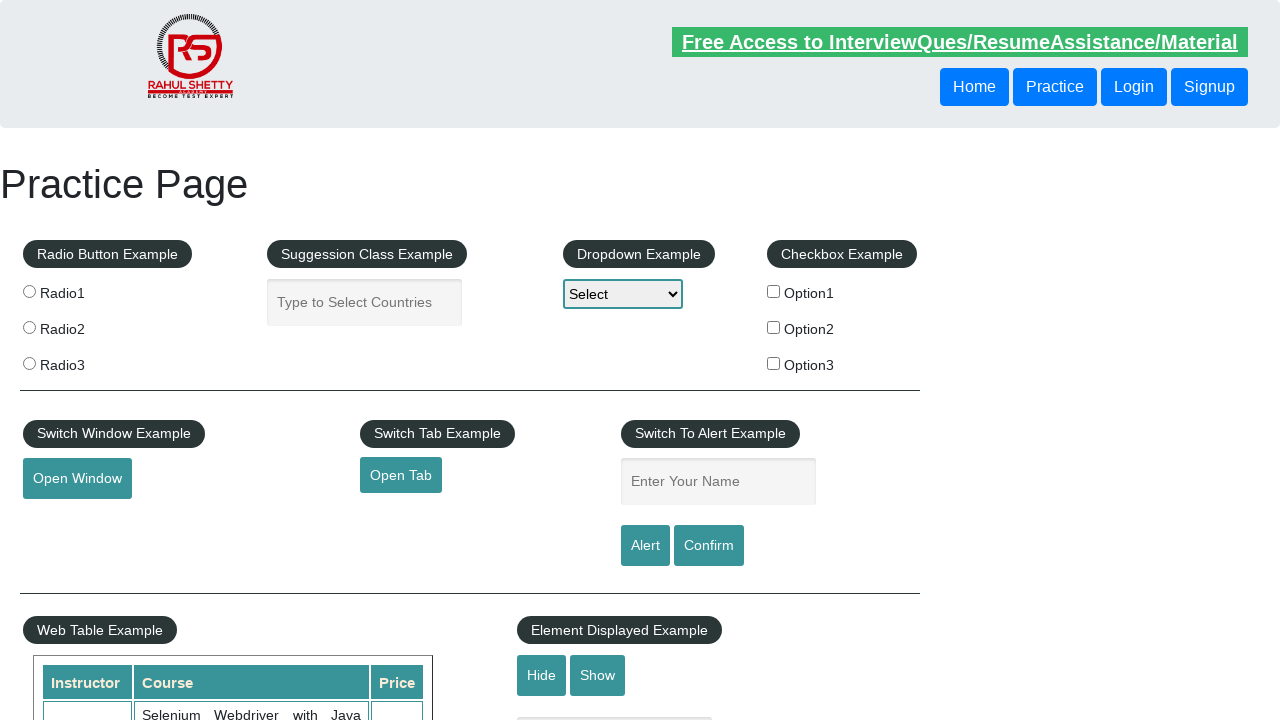

Verified footer link: 'Dummy Content for Testing.' with href '#'
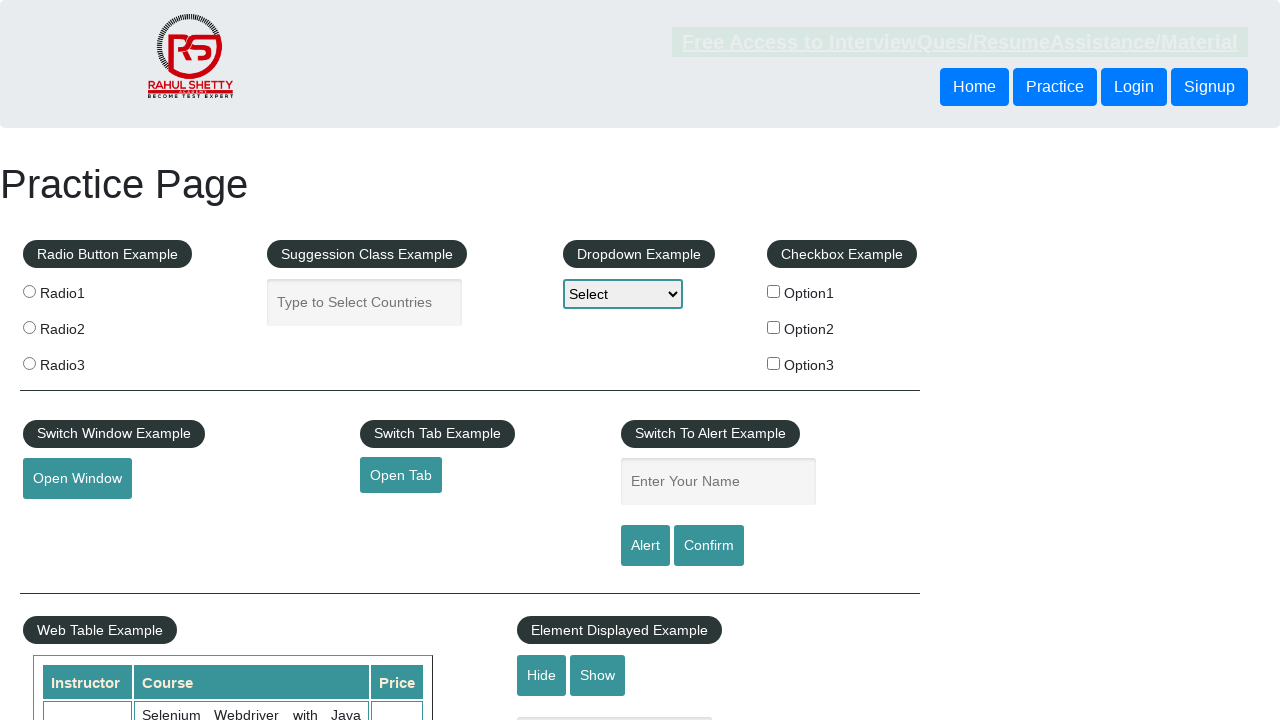

Verified footer link: 'Dummy Content for Testing.' with href '#'
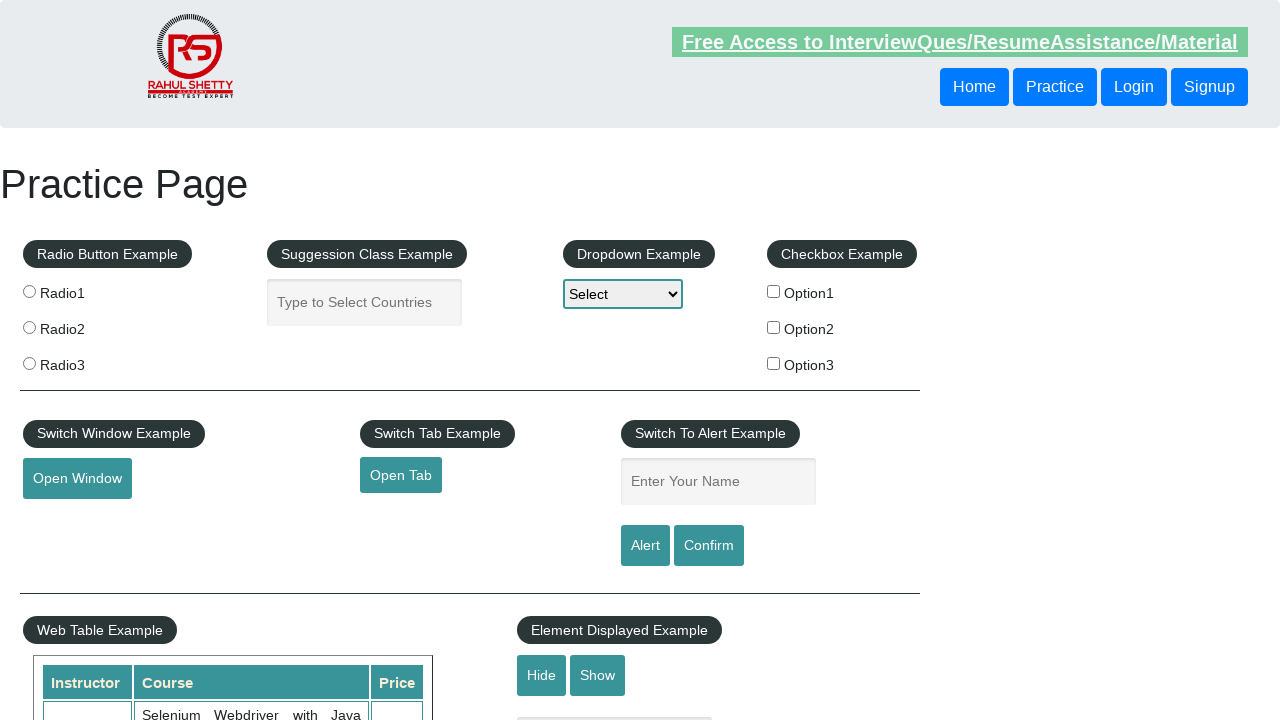

Verified footer link: 'Contact info' with href '#'
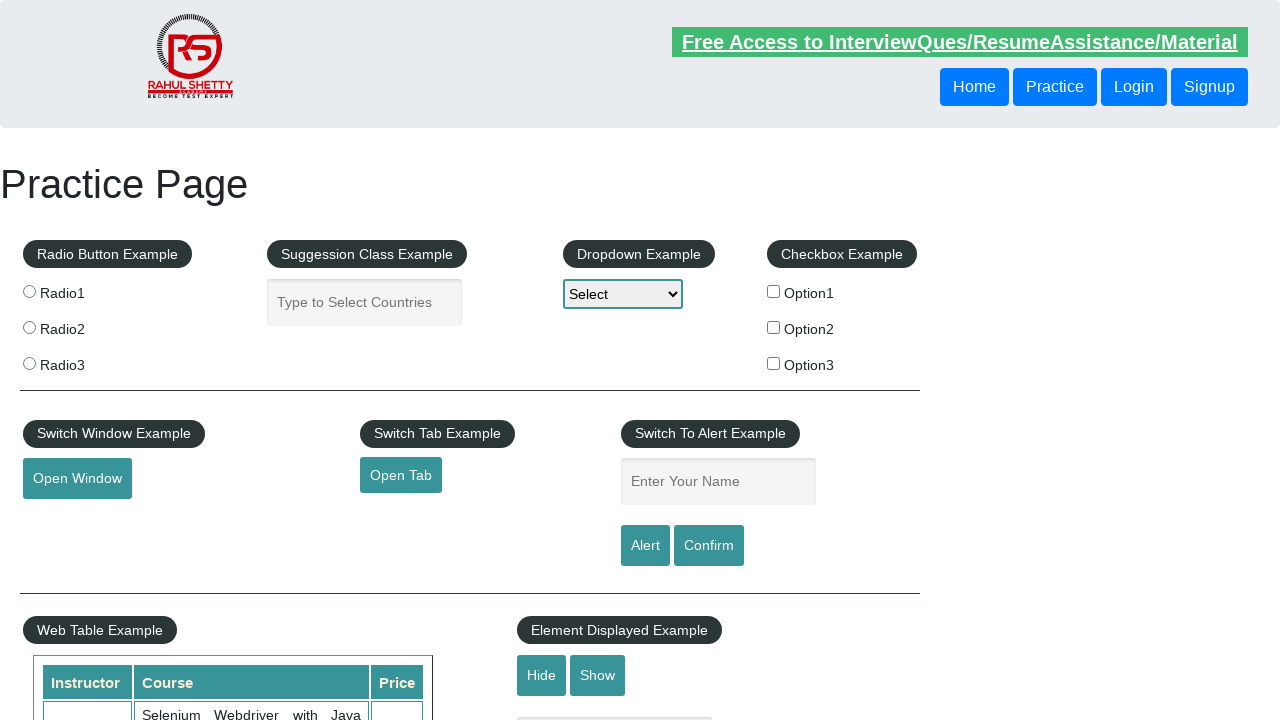

Verified footer link: 'Dummy Content for Testing.' with href '#'
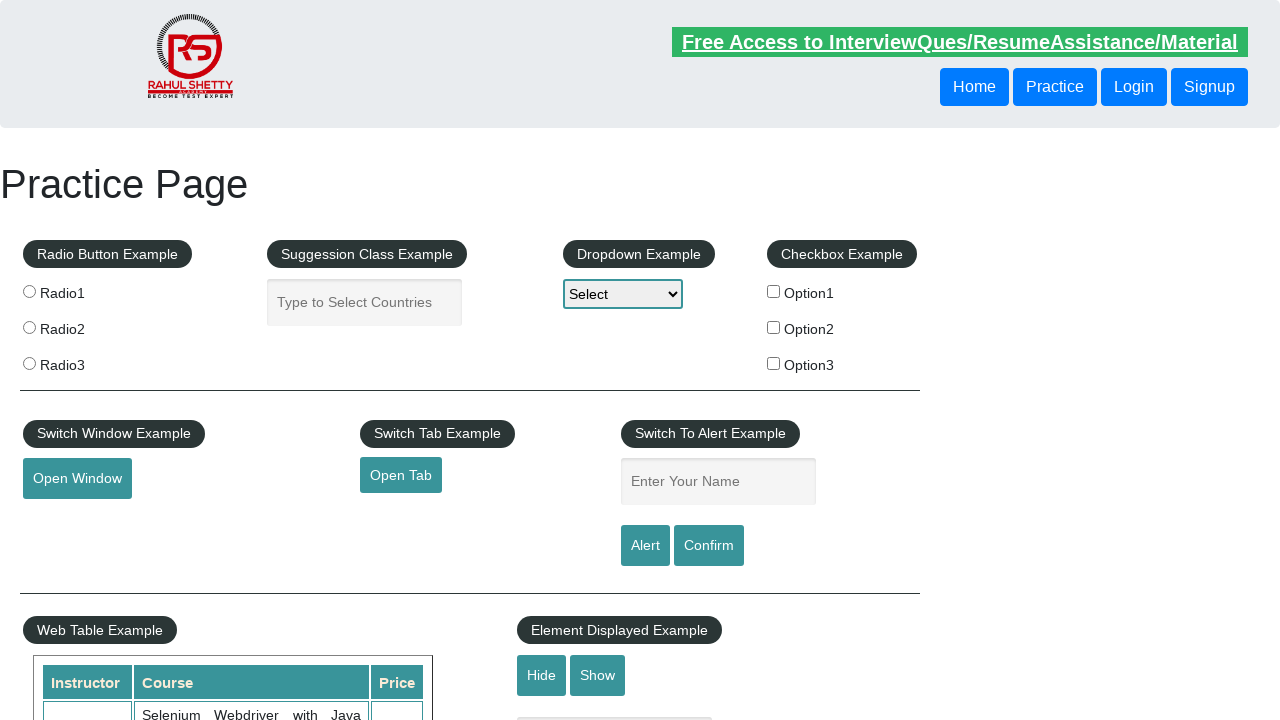

Verified footer link: 'Dummy Content for Testing.' with href '#'
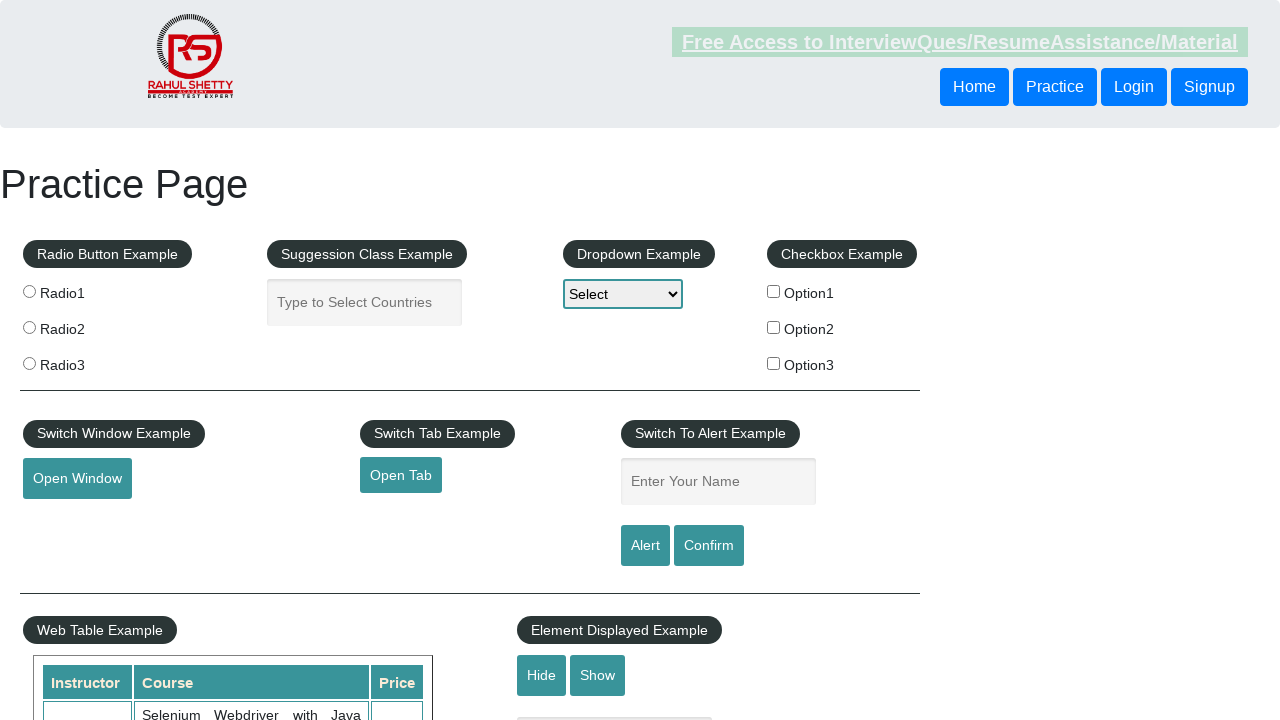

Verified footer link: 'Dummy Content for Testing.' with href '#'
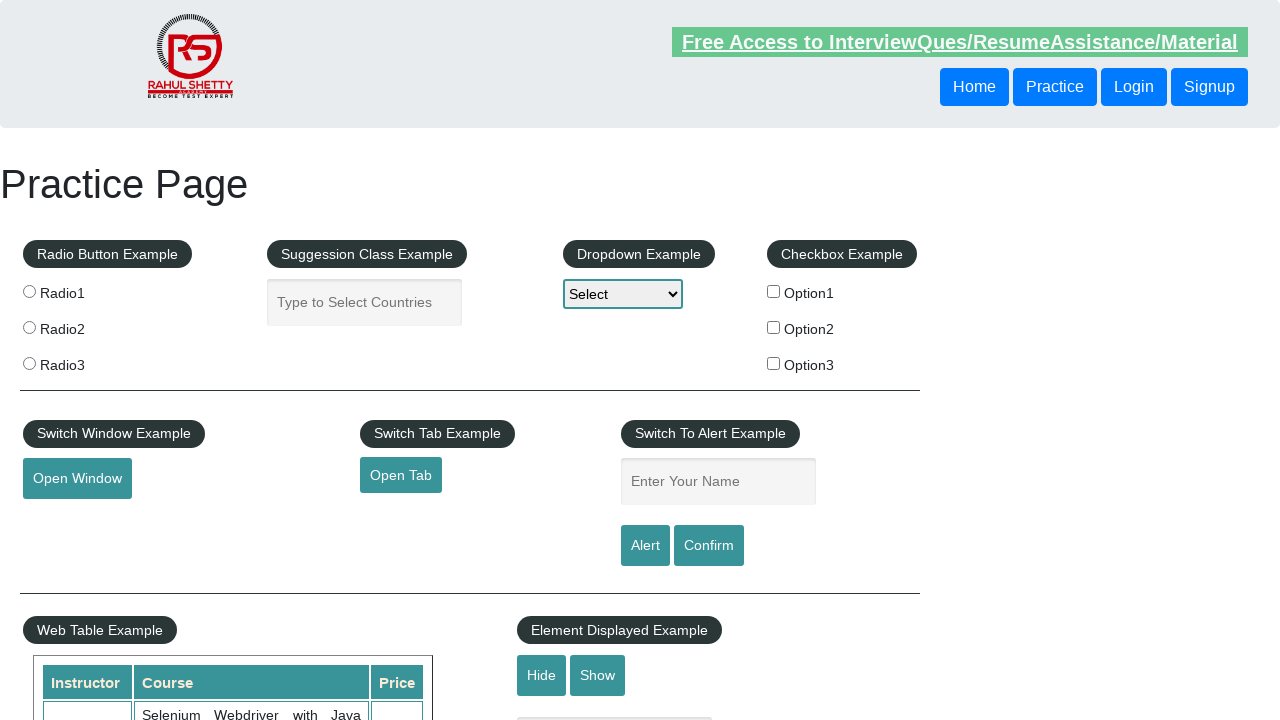

Verified footer link: 'Dummy Content for Testing.' with href '#'
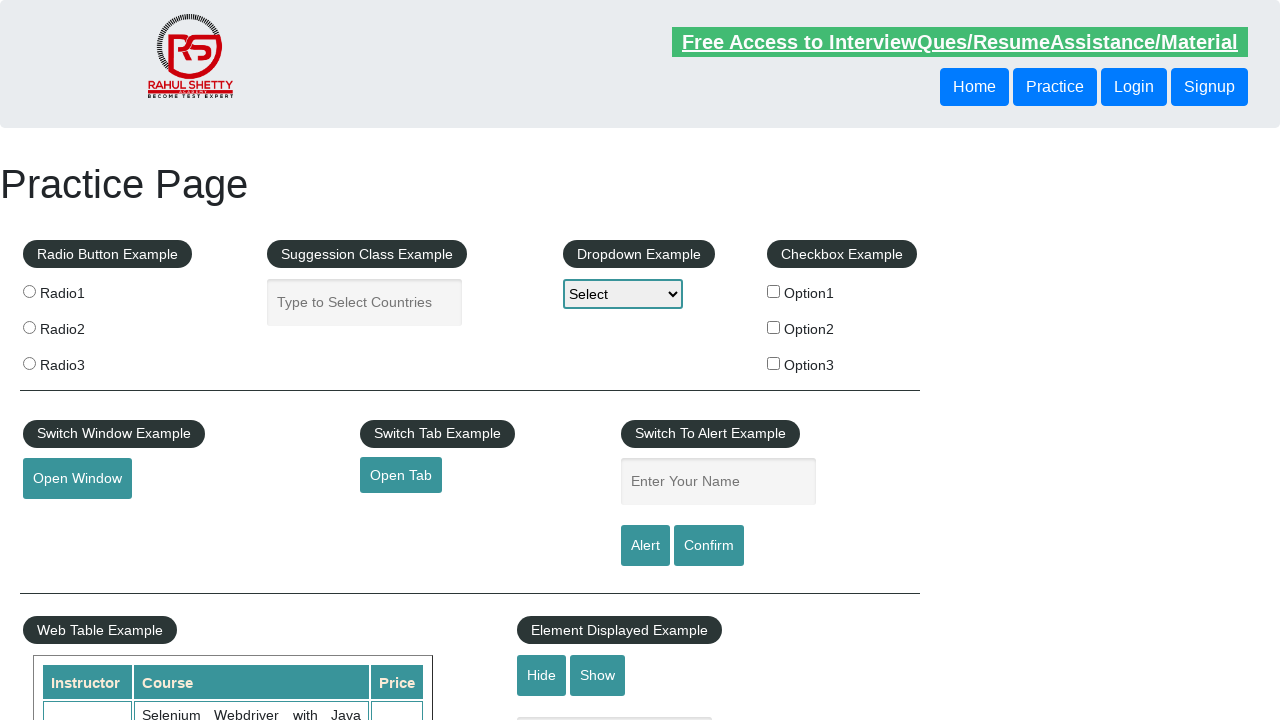

Verified footer link: 'Social Media' with href '#'
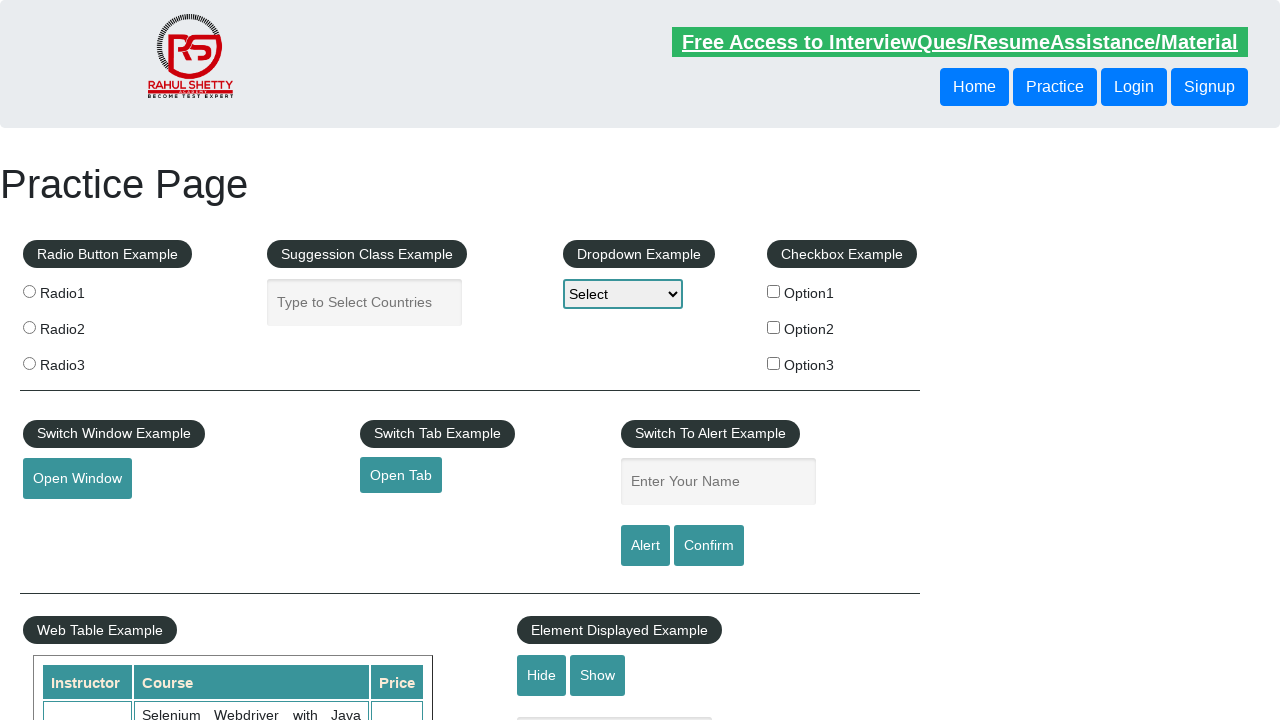

Verified footer link: 'Facebook' with href '#'
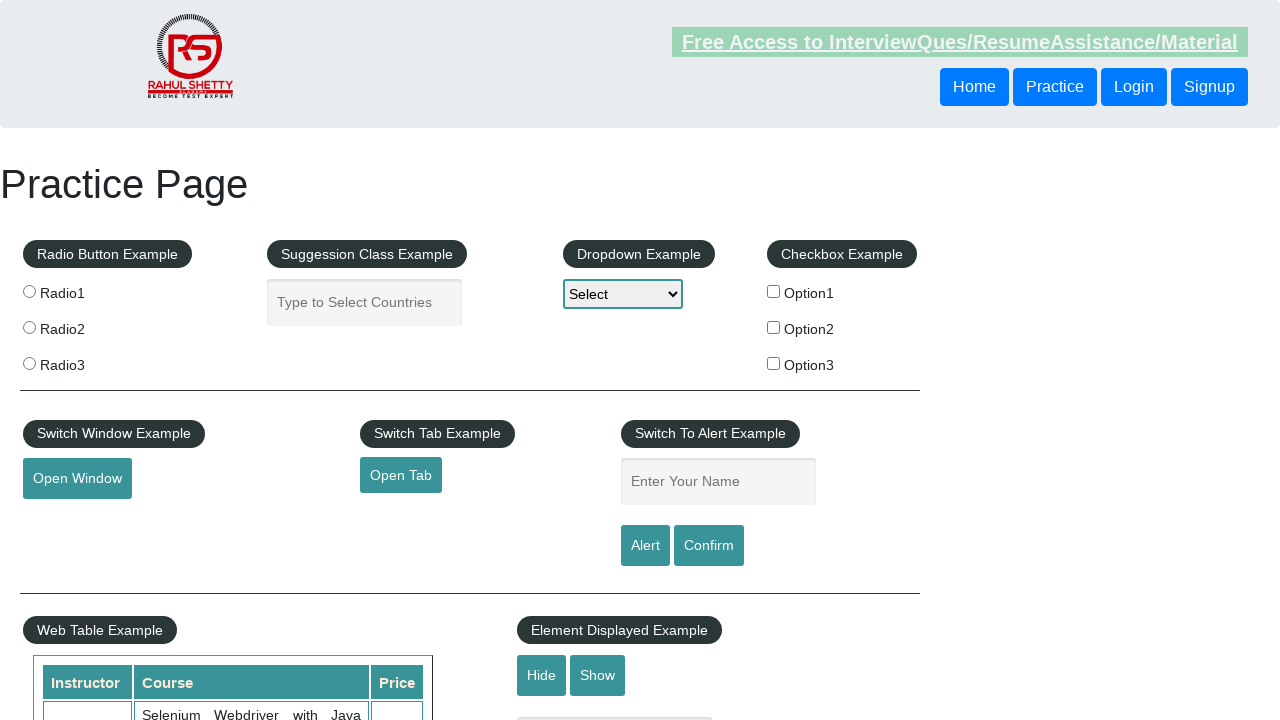

Verified footer link: 'Twitter' with href '#'
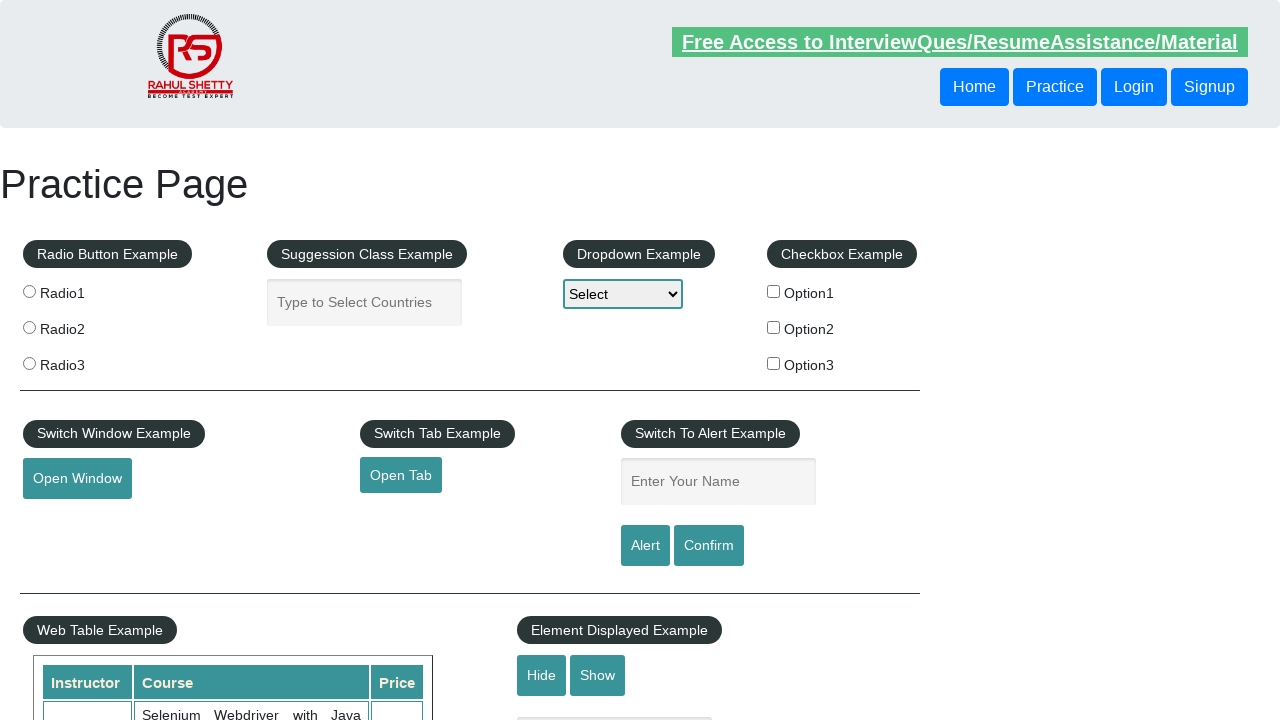

Verified footer link: 'Google+' with href '#'
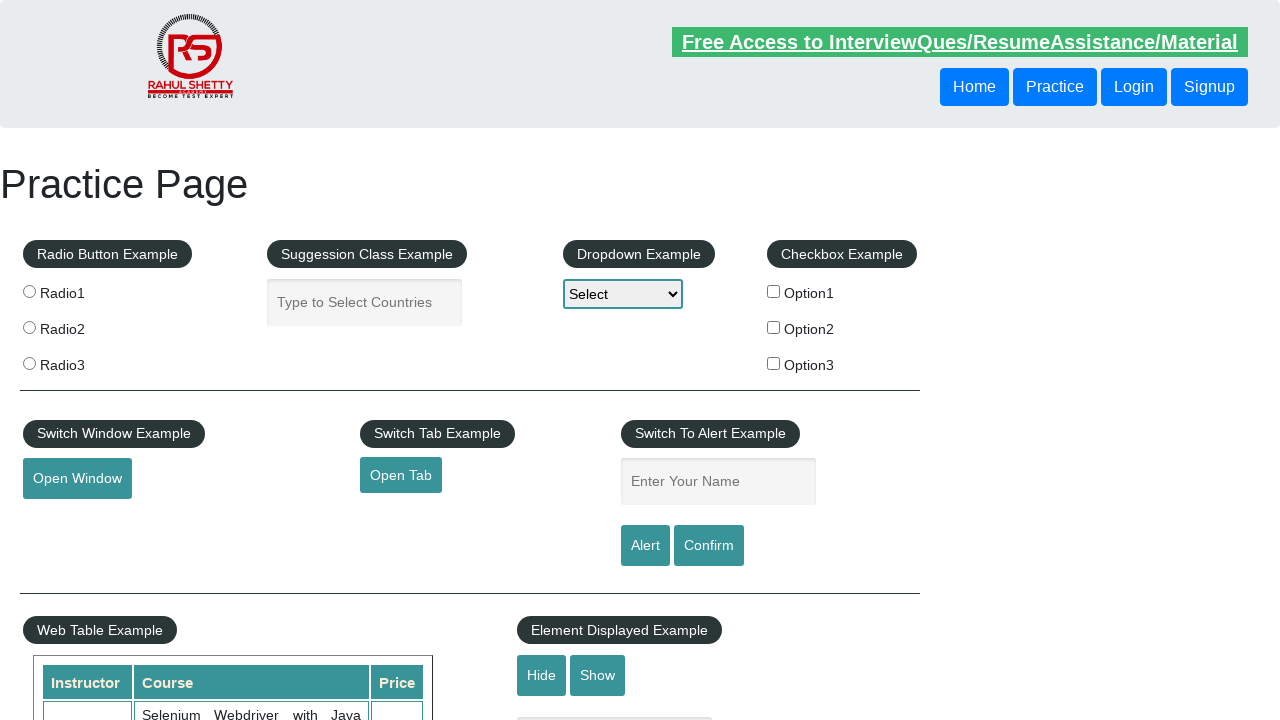

Verified footer link: 'Youtube' with href '#'
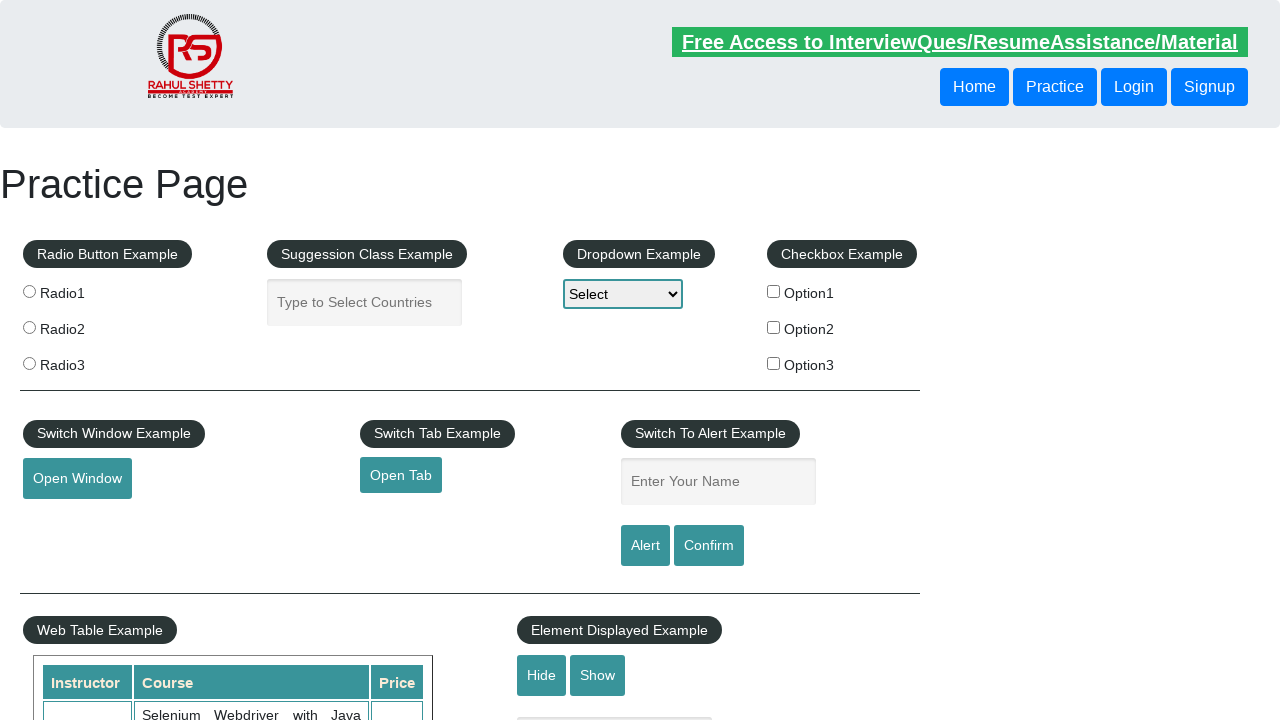

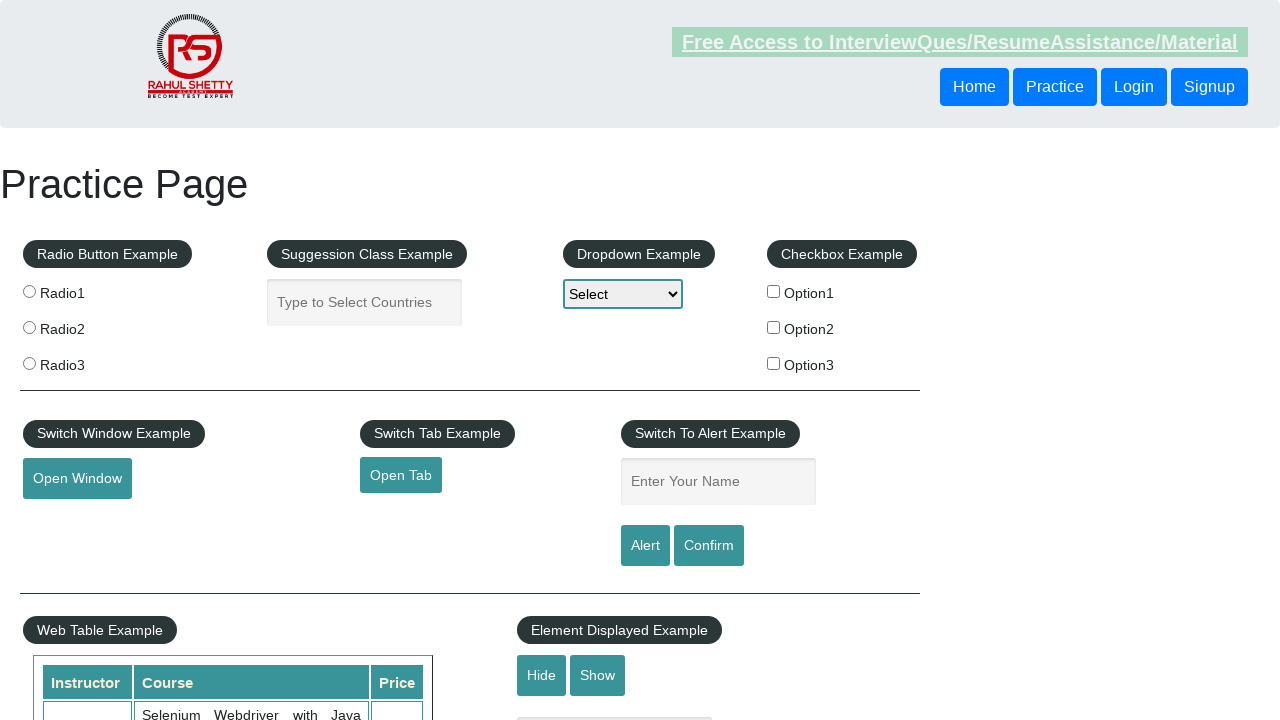